Tests the Python.org search functionality by entering "pycon" as a search query, submitting the form, and verifying that results are found.

Starting URL: http://www.python.org

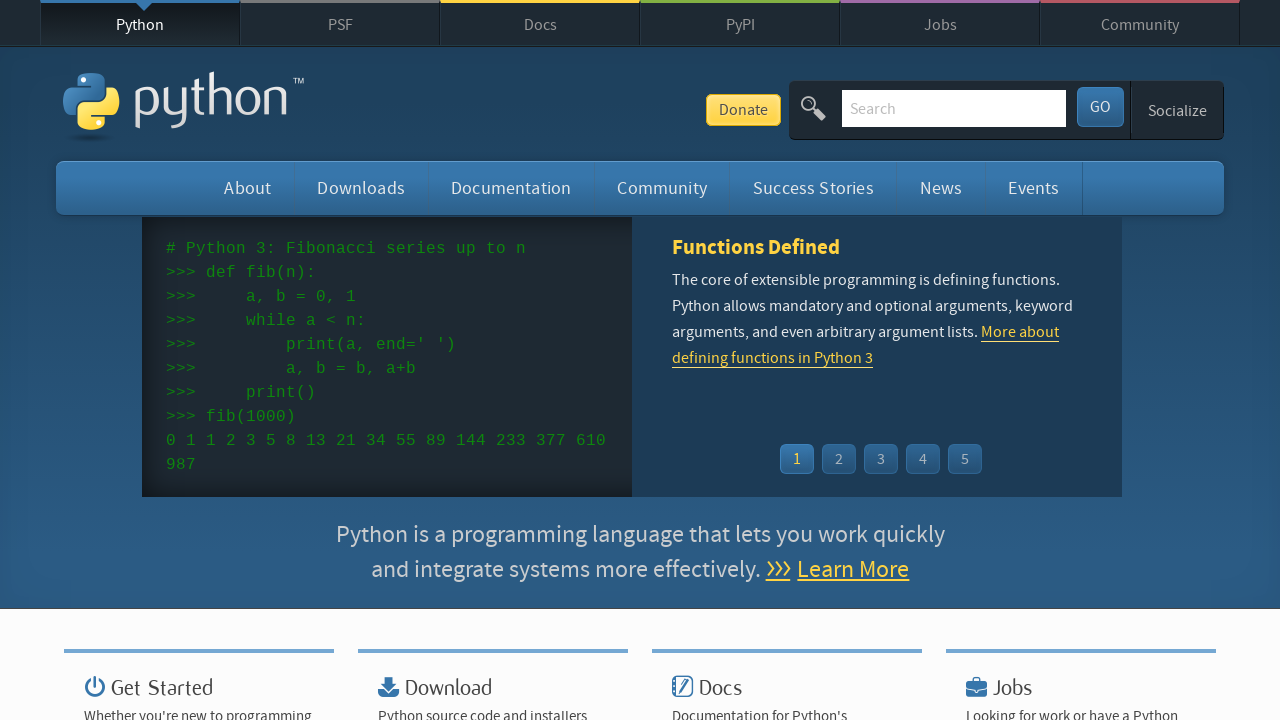

Verified 'Python' is in page title
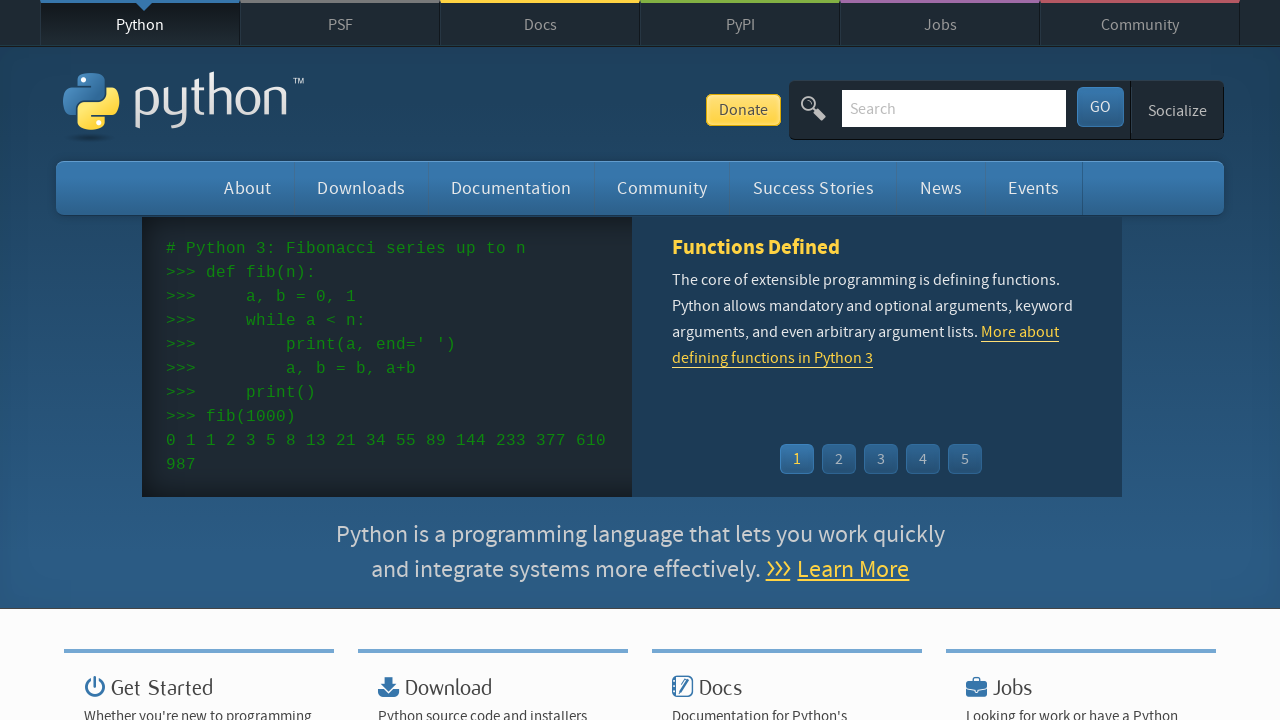

Filled search box with 'pycon' query on input[name='q']
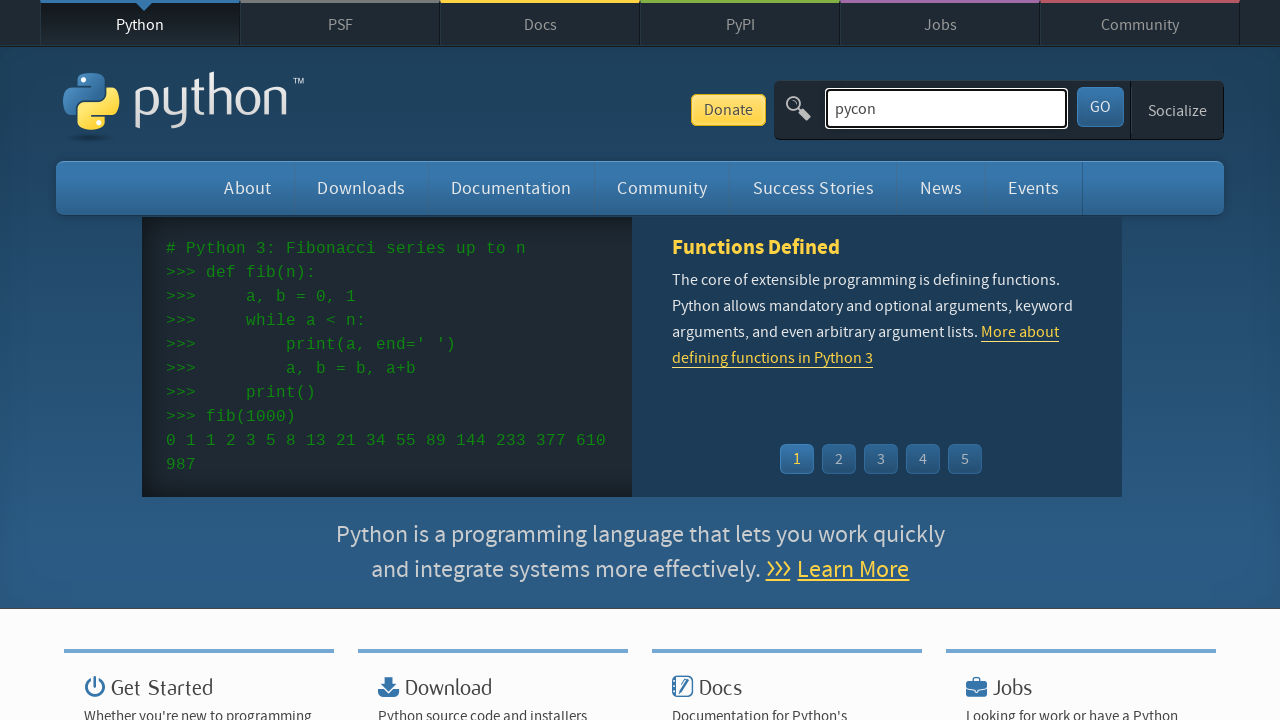

Pressed Enter to submit search query on input[name='q']
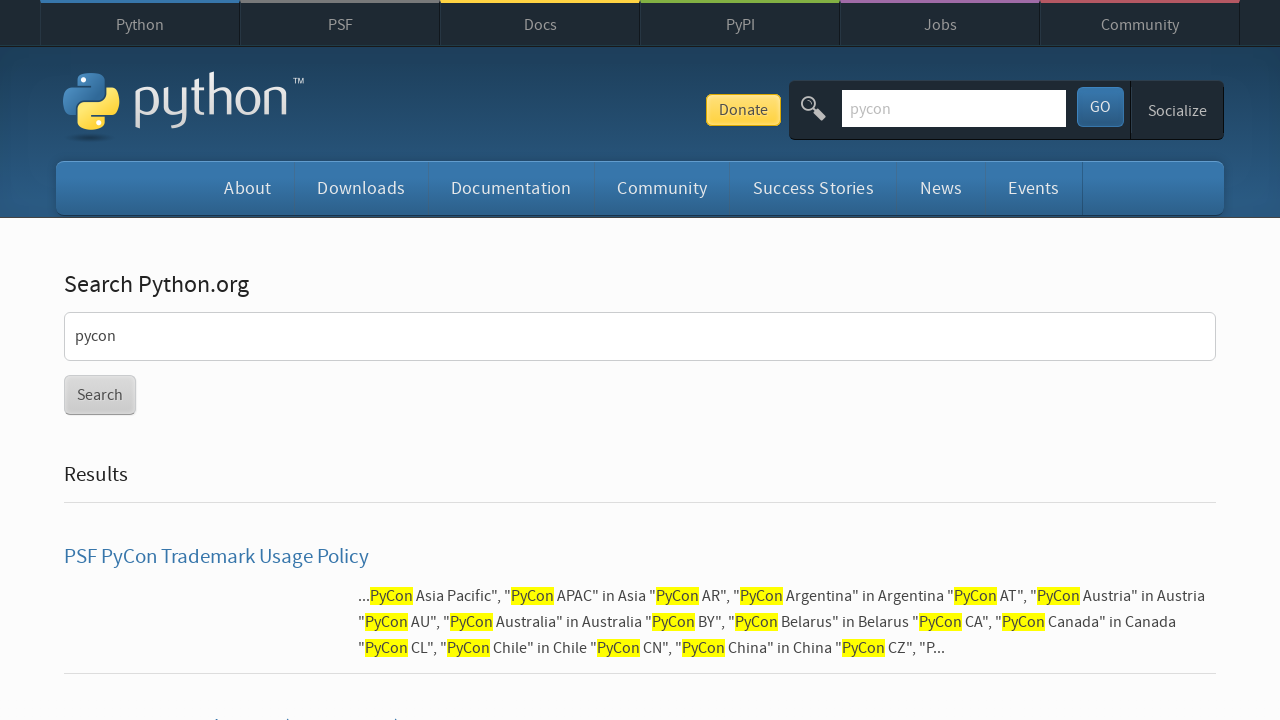

Waited for network idle after search submission
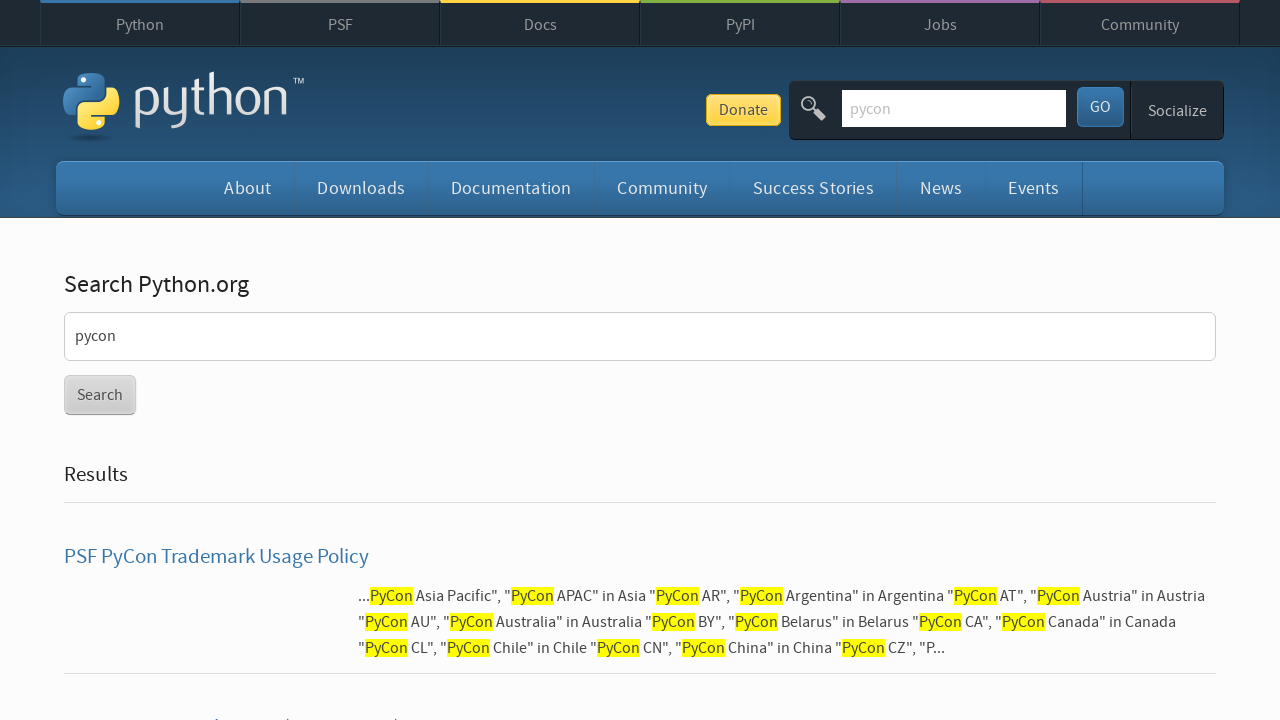

Verified search results were found (no 'No results found' message)
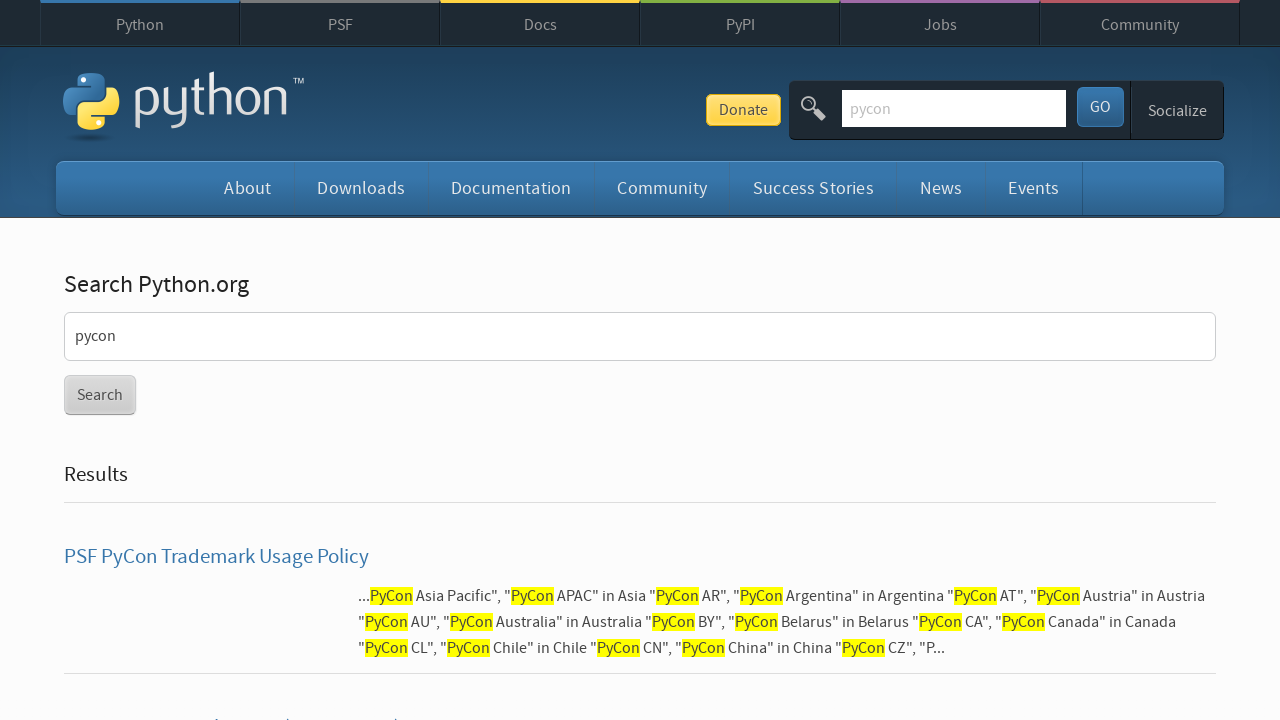

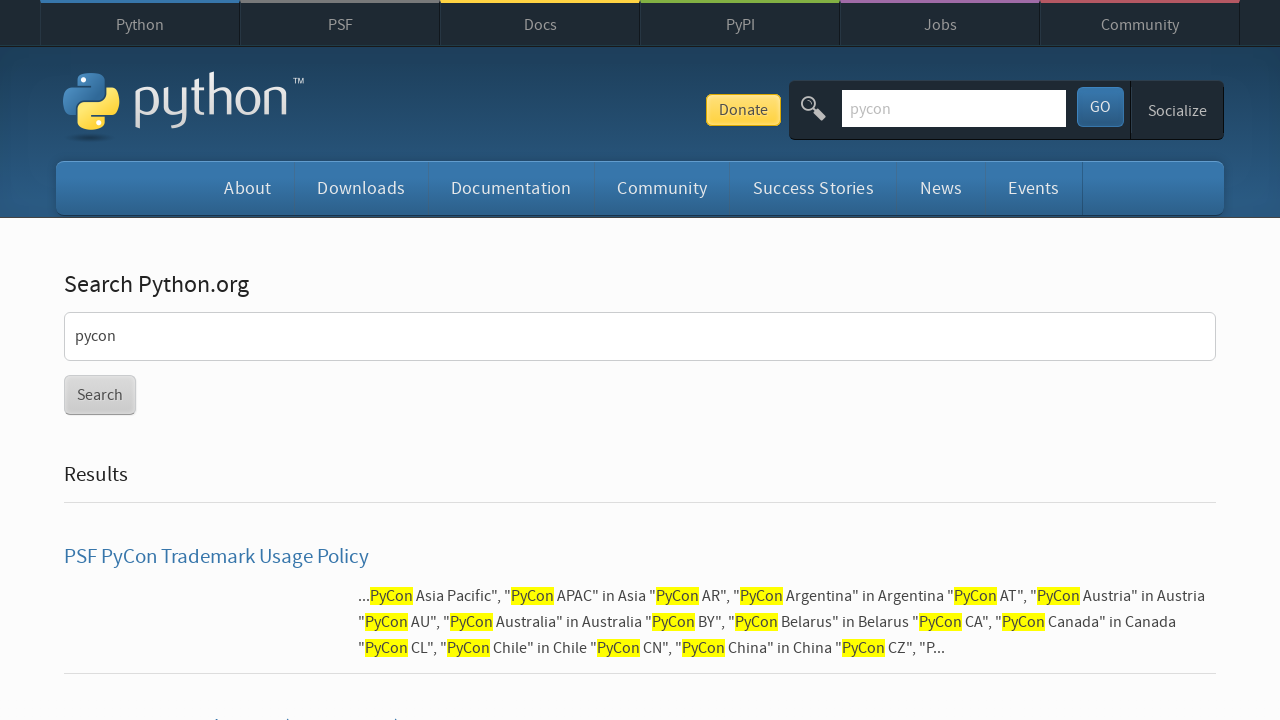